Validates GoDaddy page by checking that the title and URL contain expected values

Starting URL: https://www.godaddy.com/

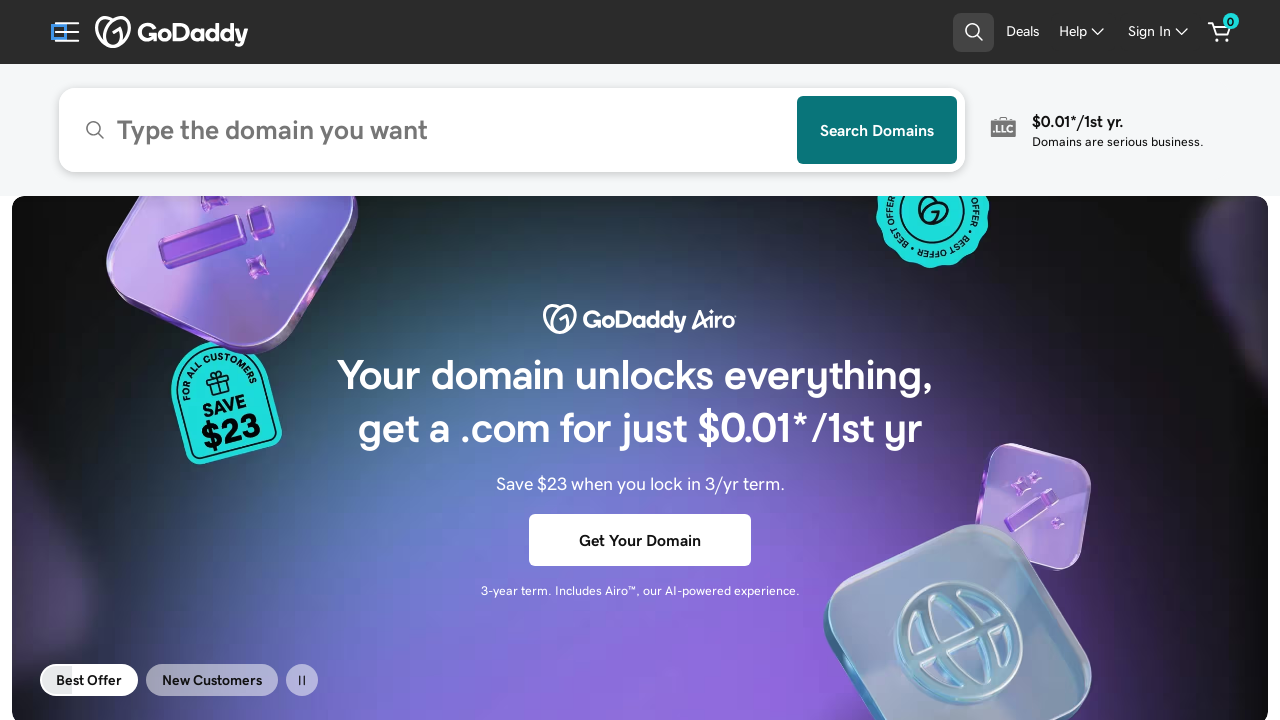

Waited for page to reach domcontentloaded state
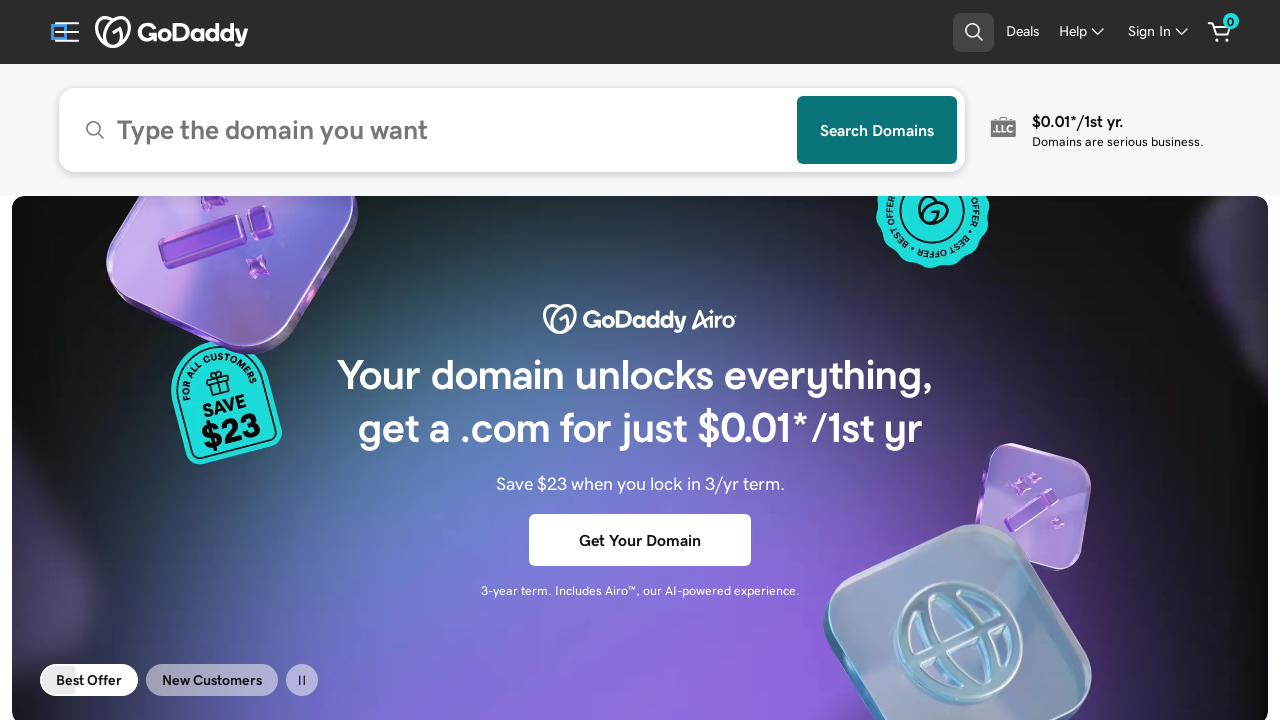

Validated page title contains 'GoDaddy'
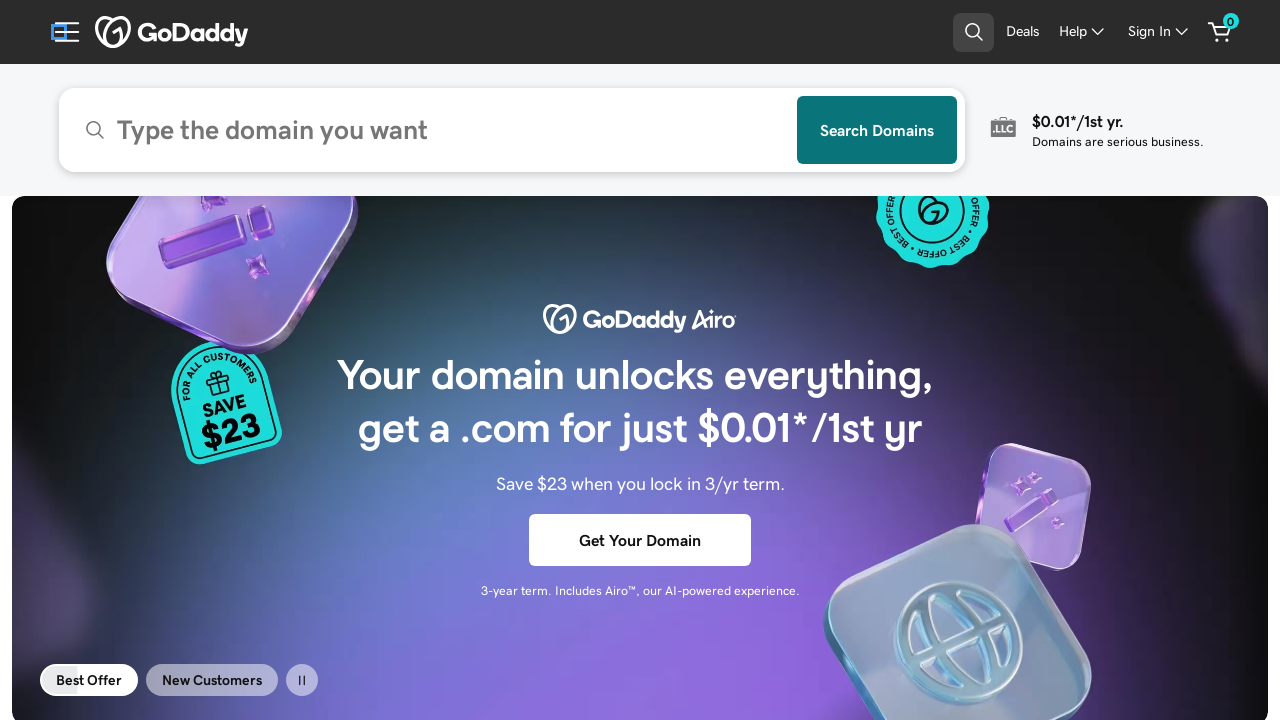

Validated URL contains 'godaddy.com'
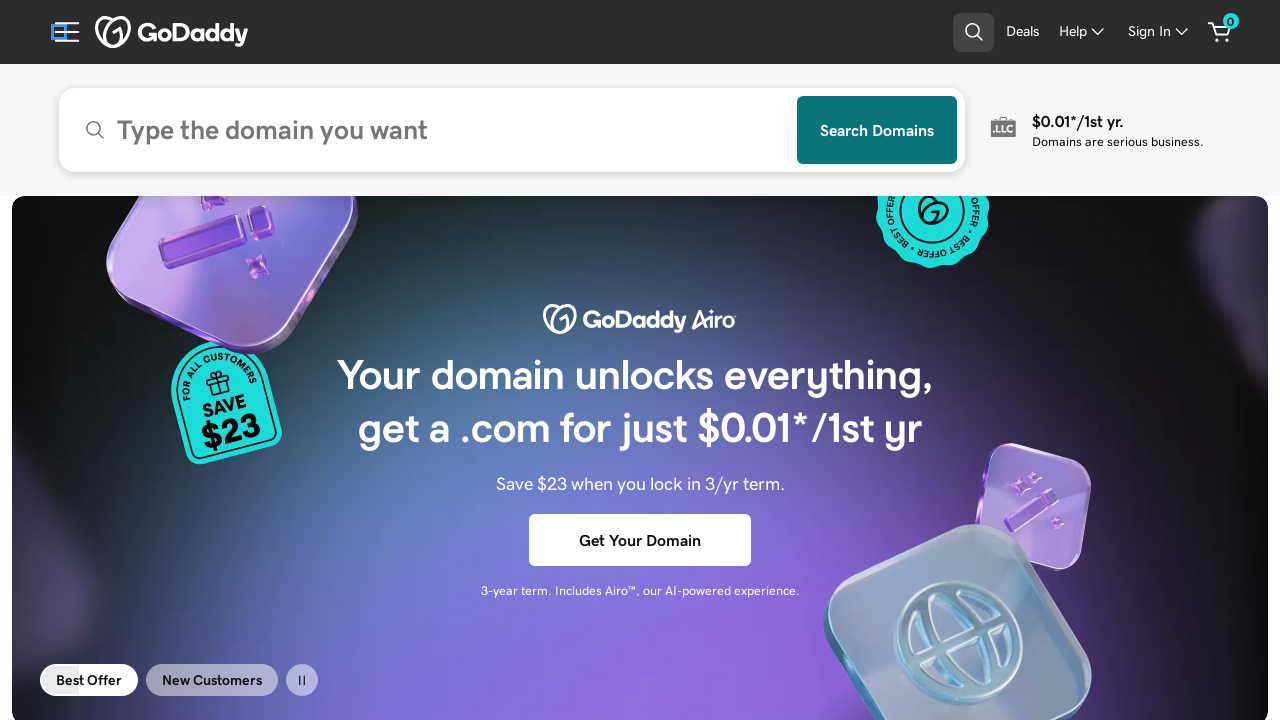

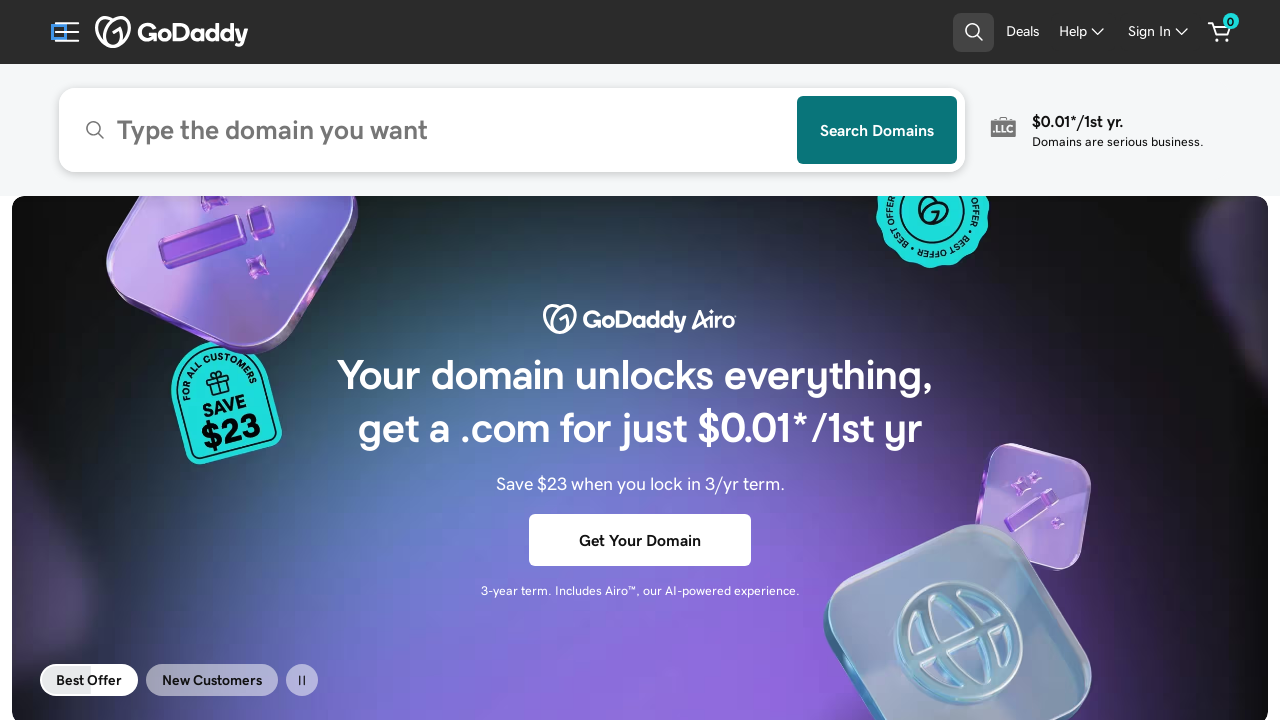